Tests the receipt verification functionality on proverkacheka.com by navigating to the QR code input tab, entering a receipt QR code string, and submitting it for verification.

Starting URL: https://proverkacheka.com

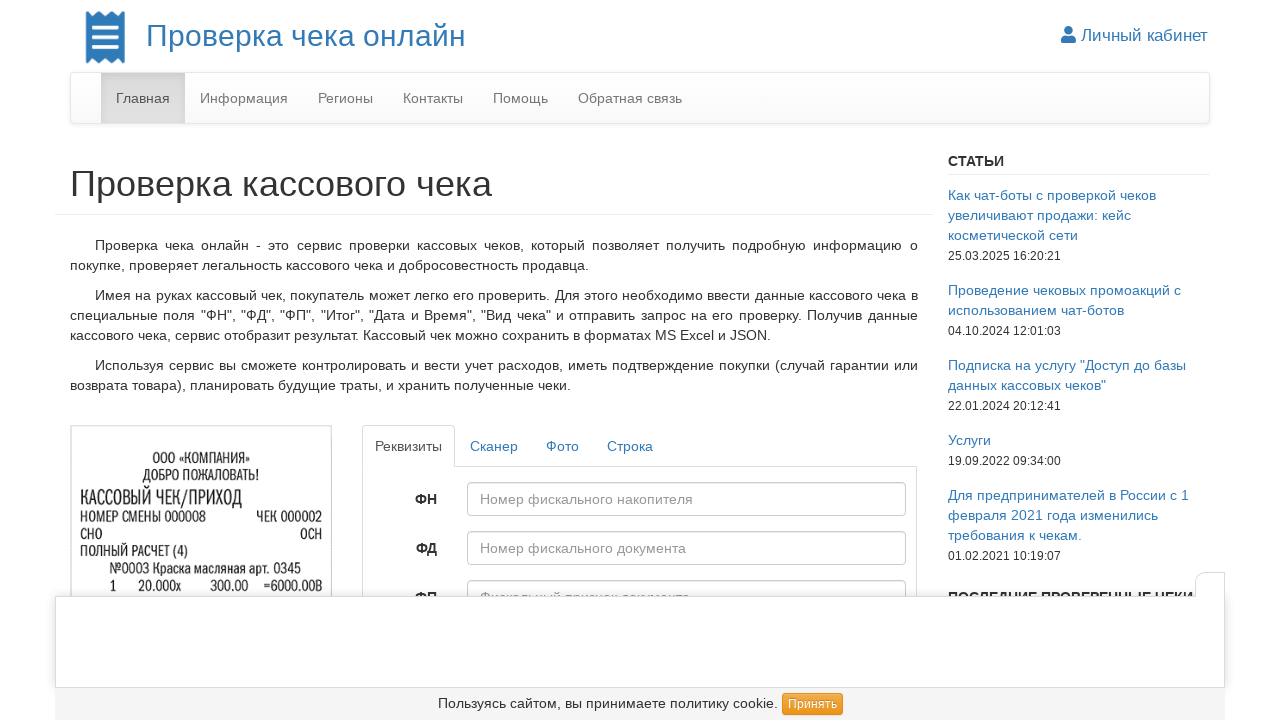

Waited for QR code input tab to be available
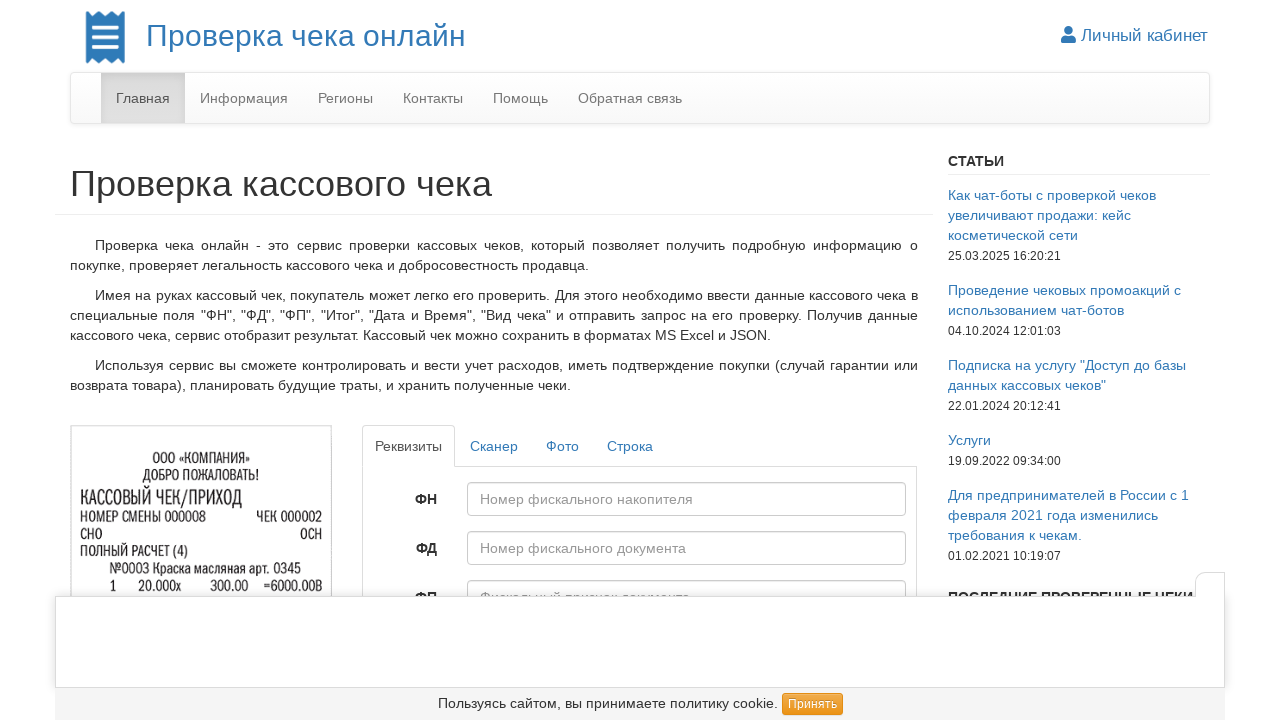

Clicked on QR code text input tab (4th navigation tab) at (630, 446) on .b-checkform_nav > li:nth-child(4) > a:nth-child(1)
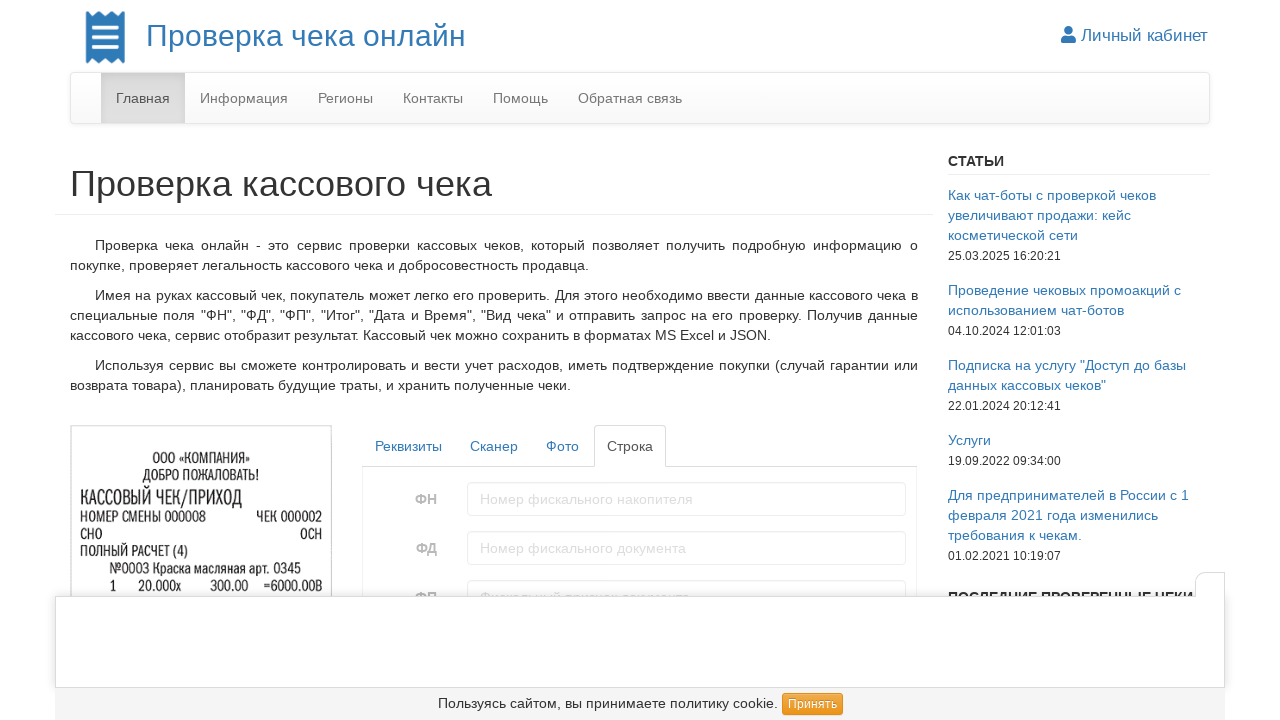

Waited for QR code textarea to become visible
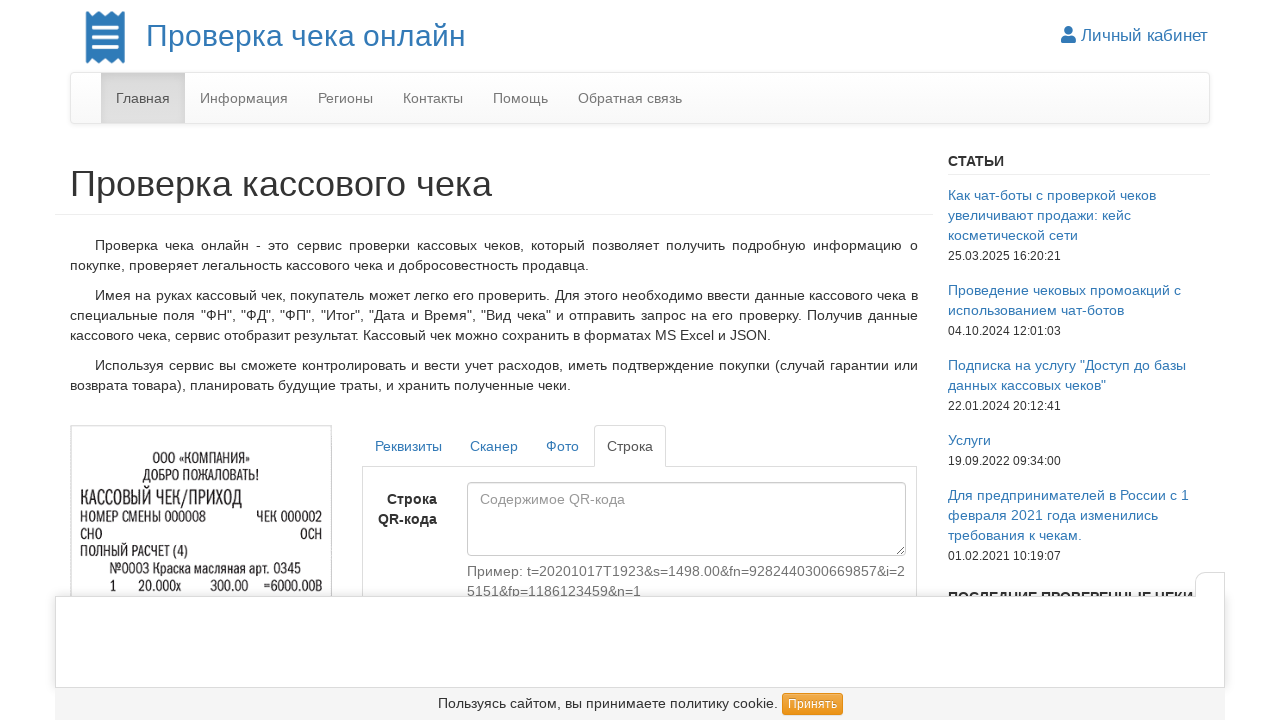

Filled QR code textarea with receipt verification string on #b-checkform_qrraw
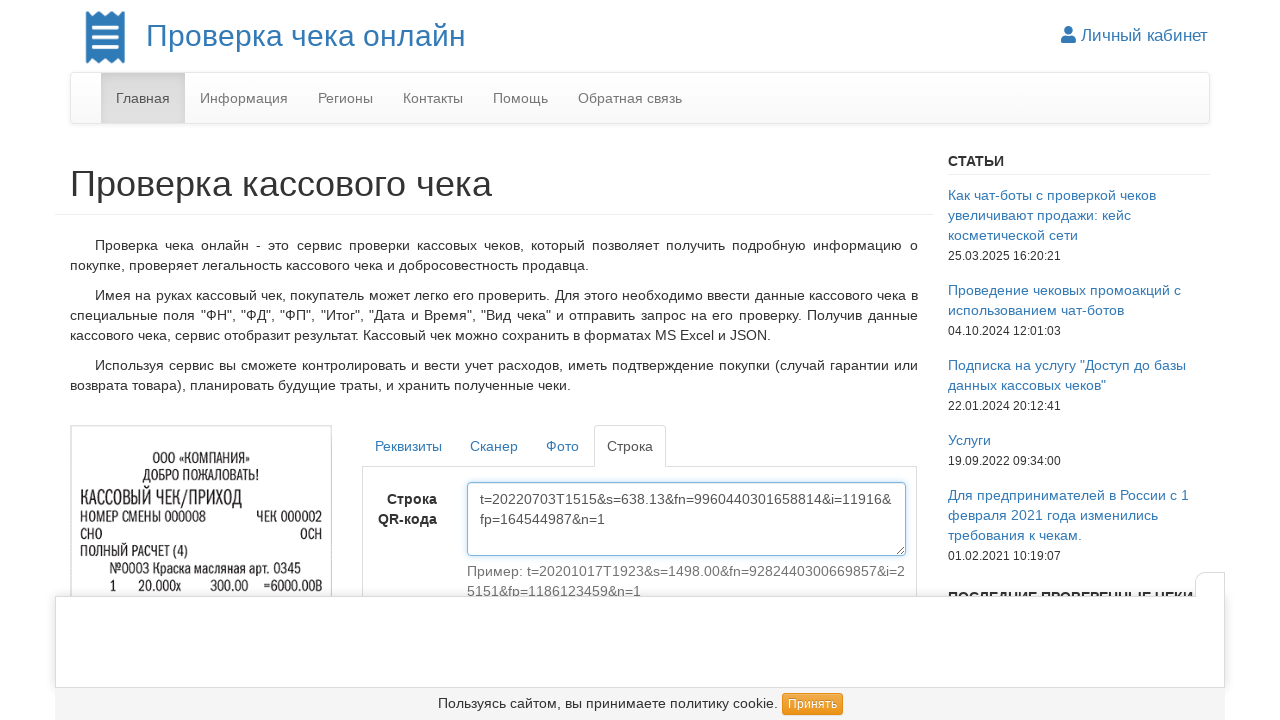

Clicked submit button to verify receipt at (857, 361) on #b-checkform_tab-qrraw > div:nth-child(1) > div:nth-child(1) > div:nth-child(1) 
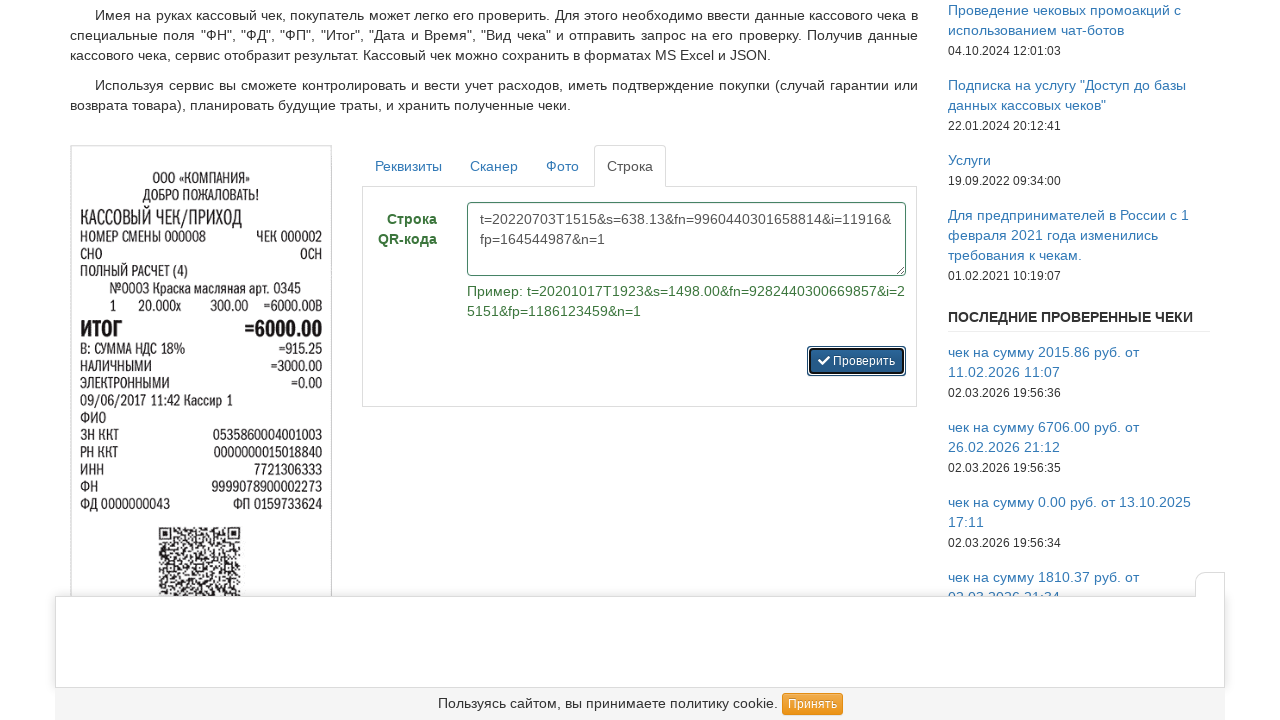

Receipt verification results table loaded successfully
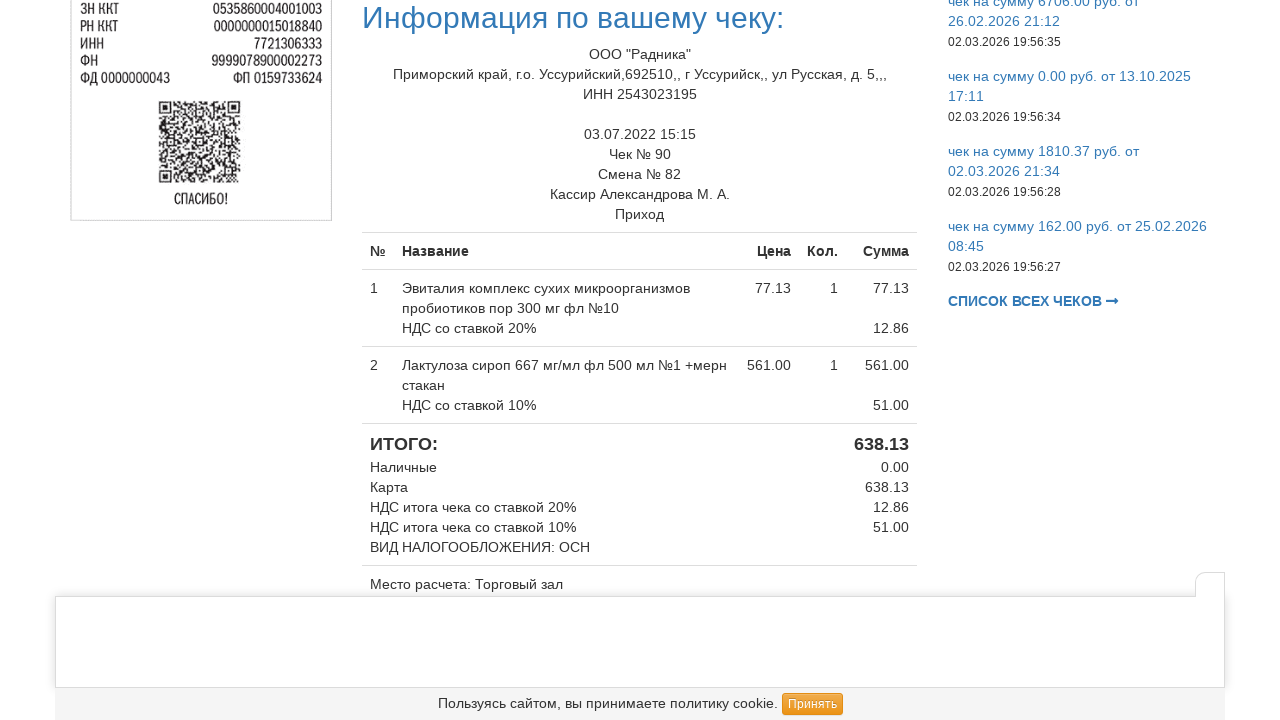

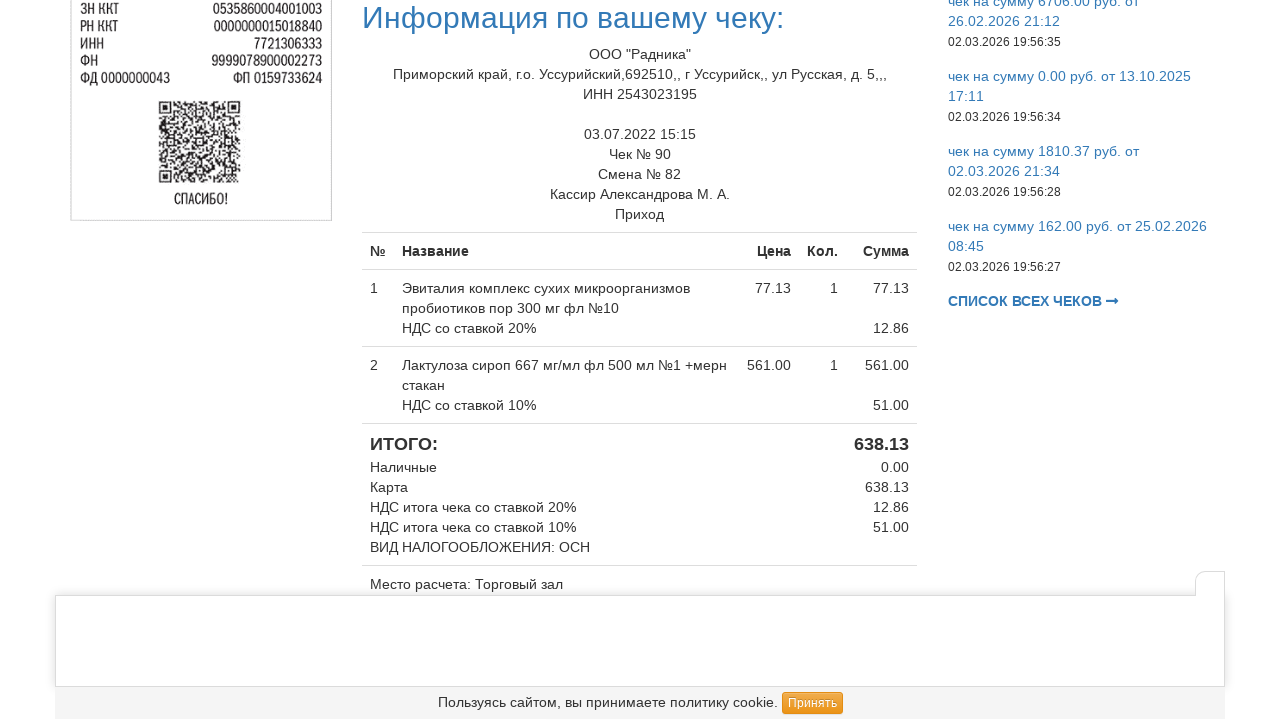